Tests clearing an email input field to remove any existing content

Starting URL: https://www.selenium.dev/selenium/web/inputs.html

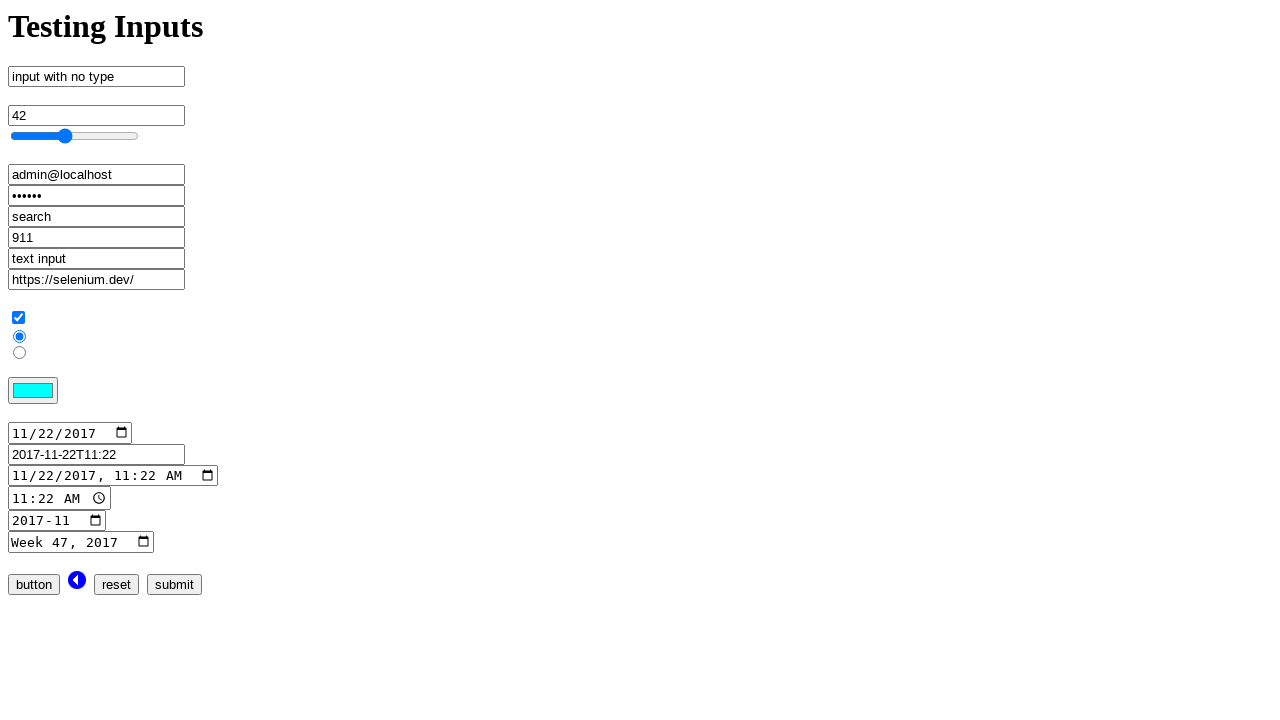

Navigated to the inputs test page
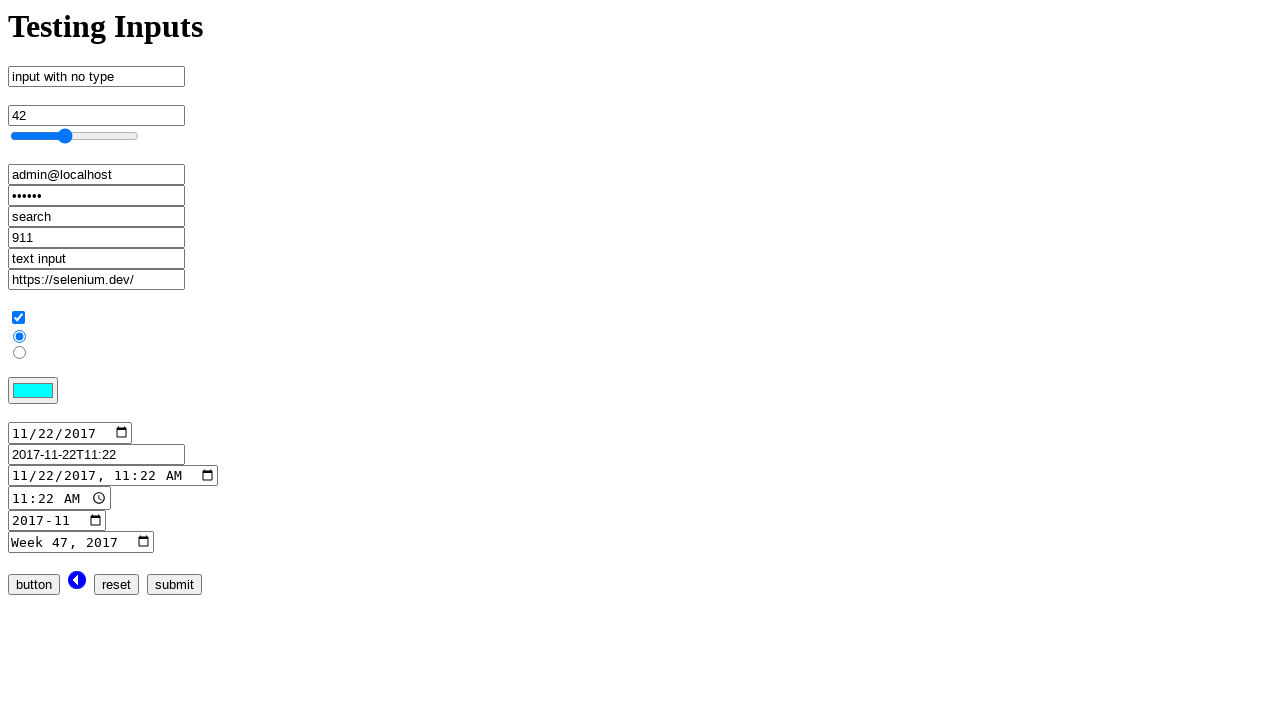

Cleared the email input field by filling it with an empty string on input[name='email_input']
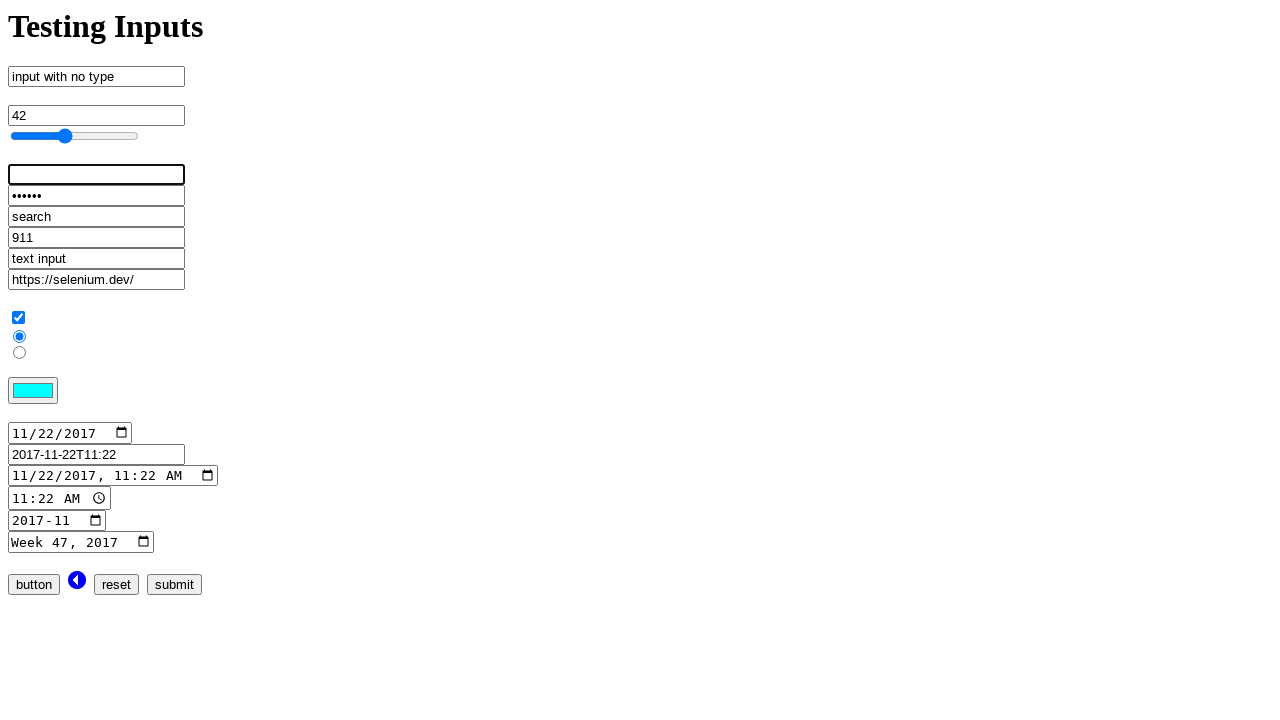

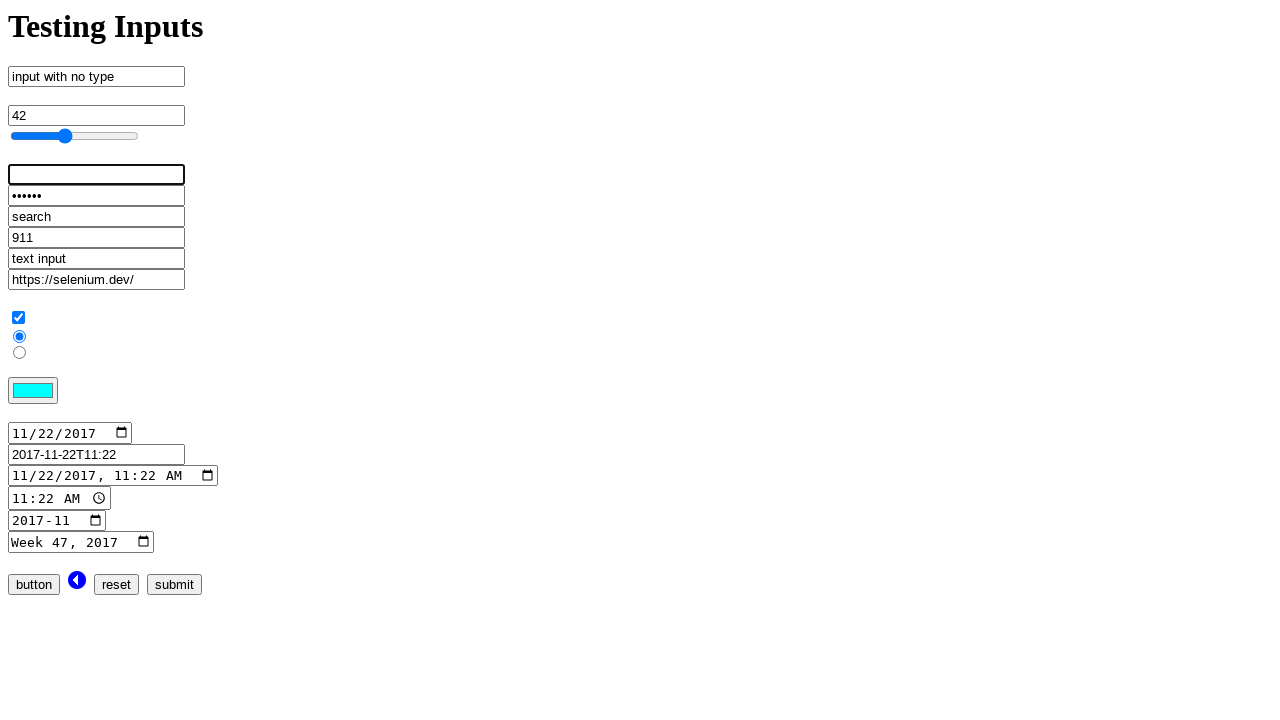